Verifies that the page title matches the expected title for the XPath practice page.

Starting URL: https://selectorshub.com/xpath-practice-page/

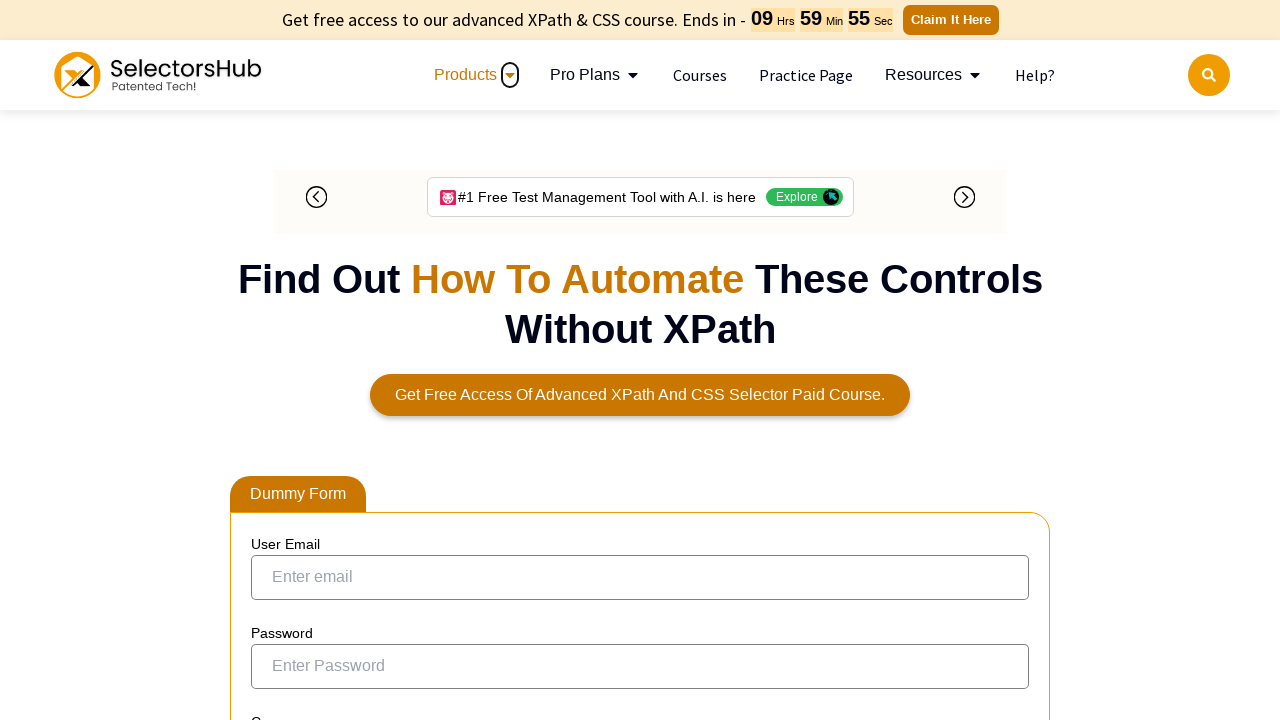

Navigated to XPath practice page
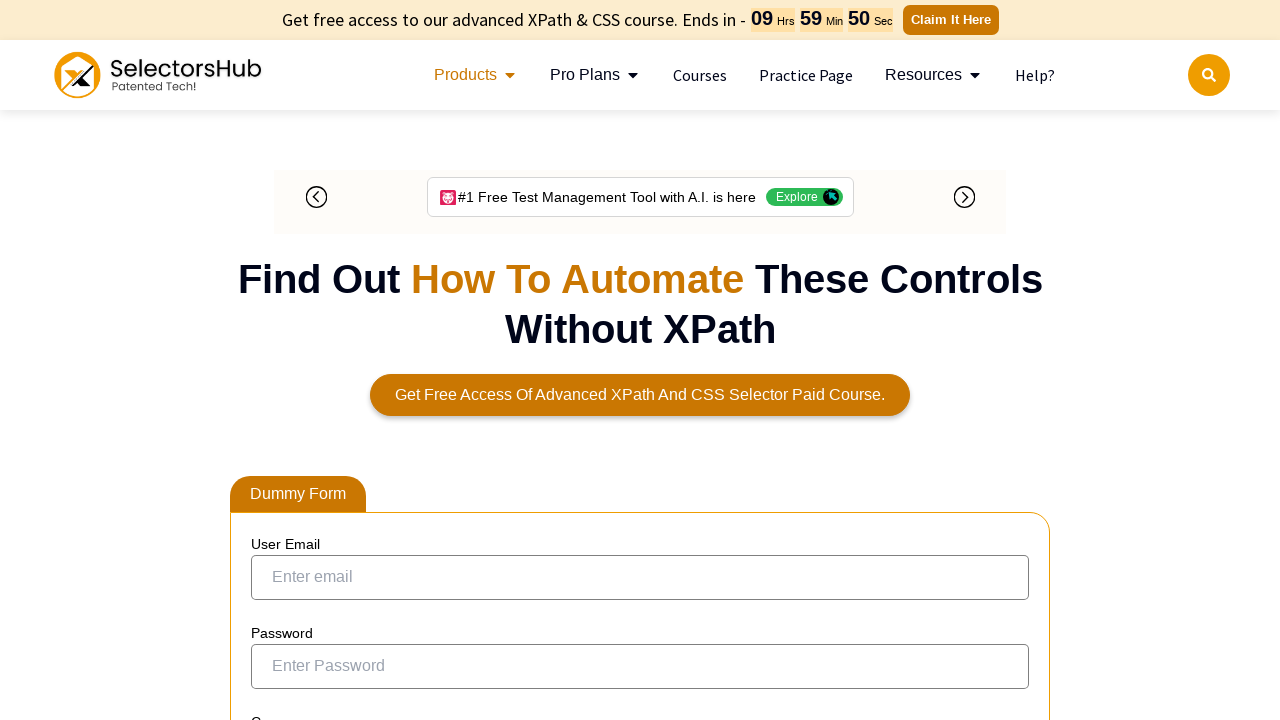

Verified page title matches expected title
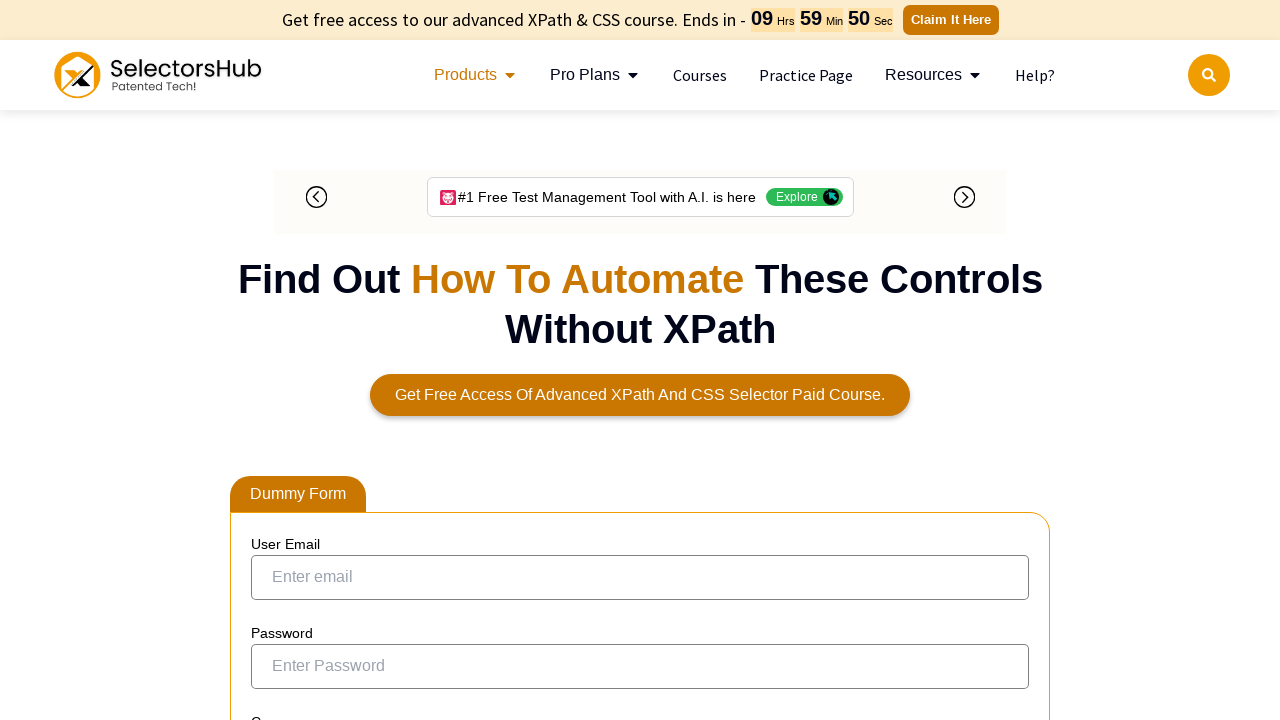

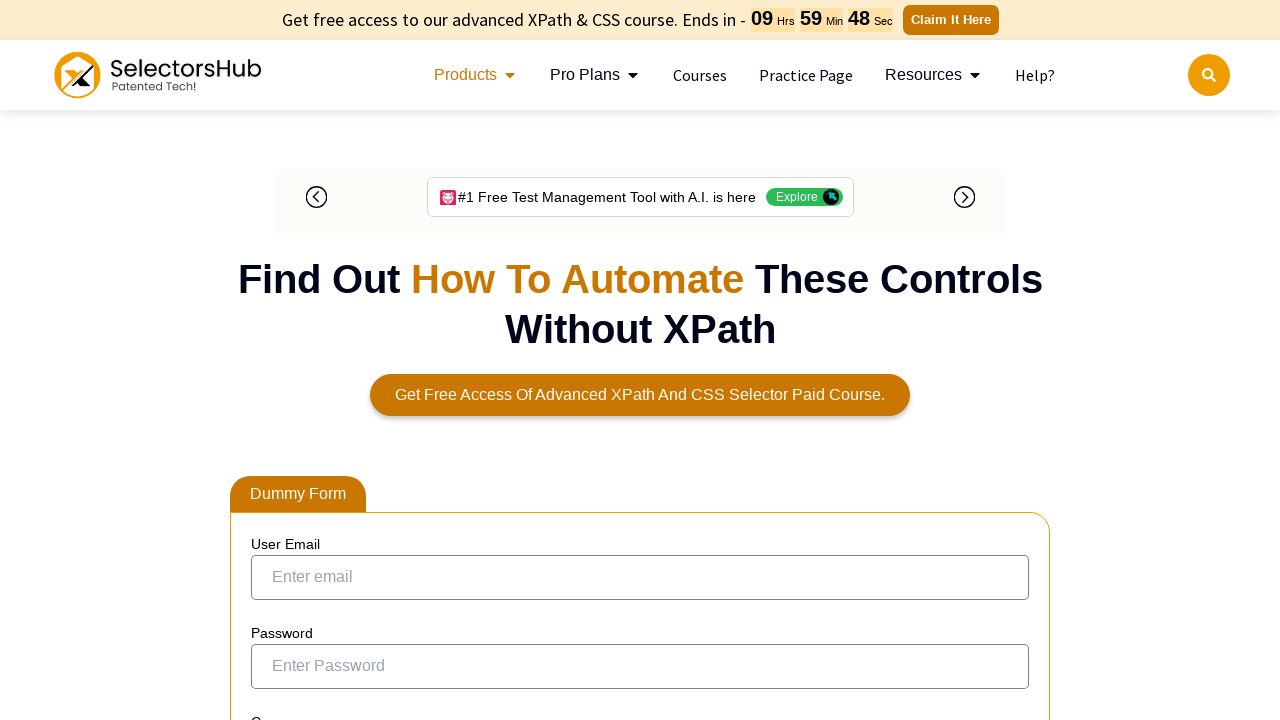